Tests file upload functionality by selecting a file and clicking the upload button to submit it

Starting URL: http://the-internet.herokuapp.com/upload

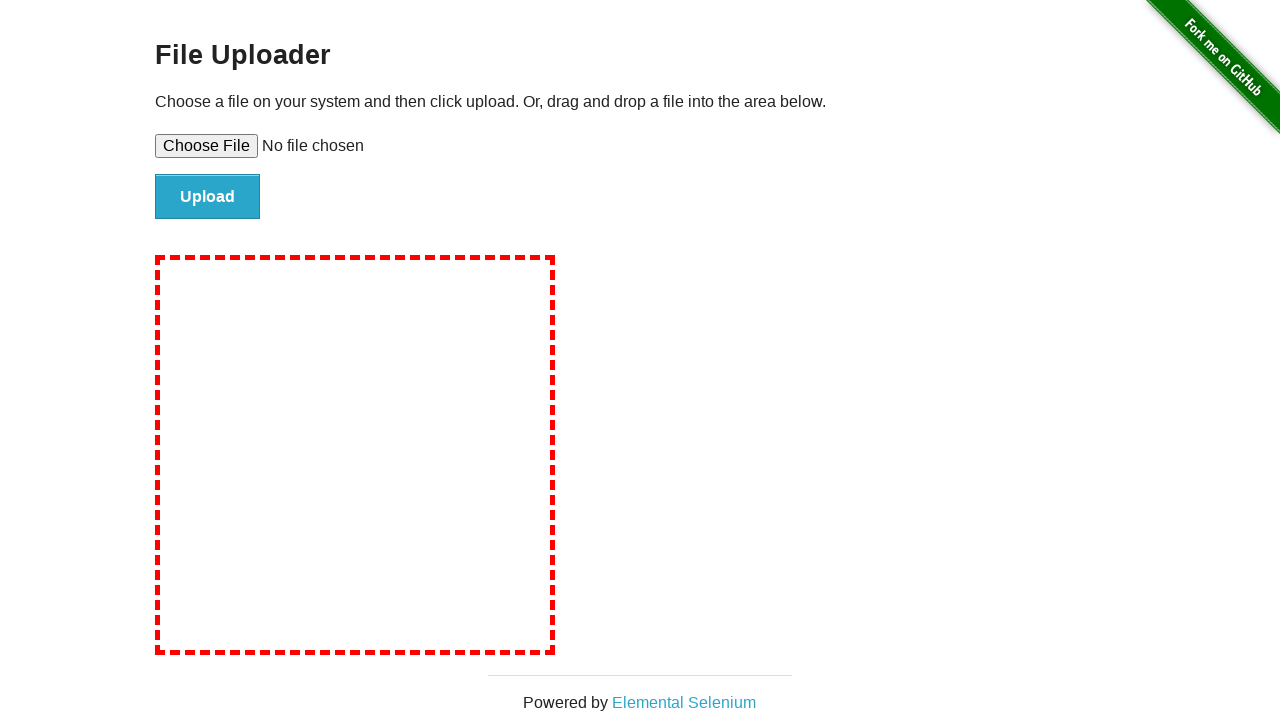

Created temporary test file for upload
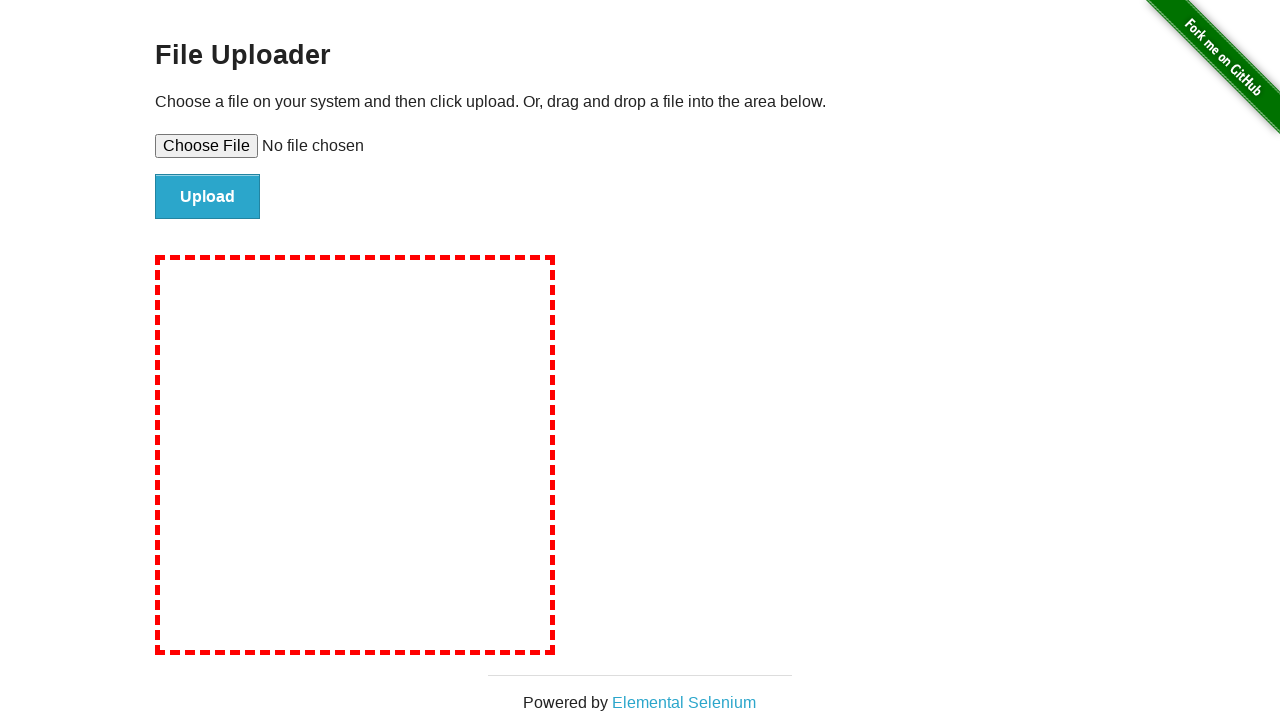

Selected test file for upload using set_input_files
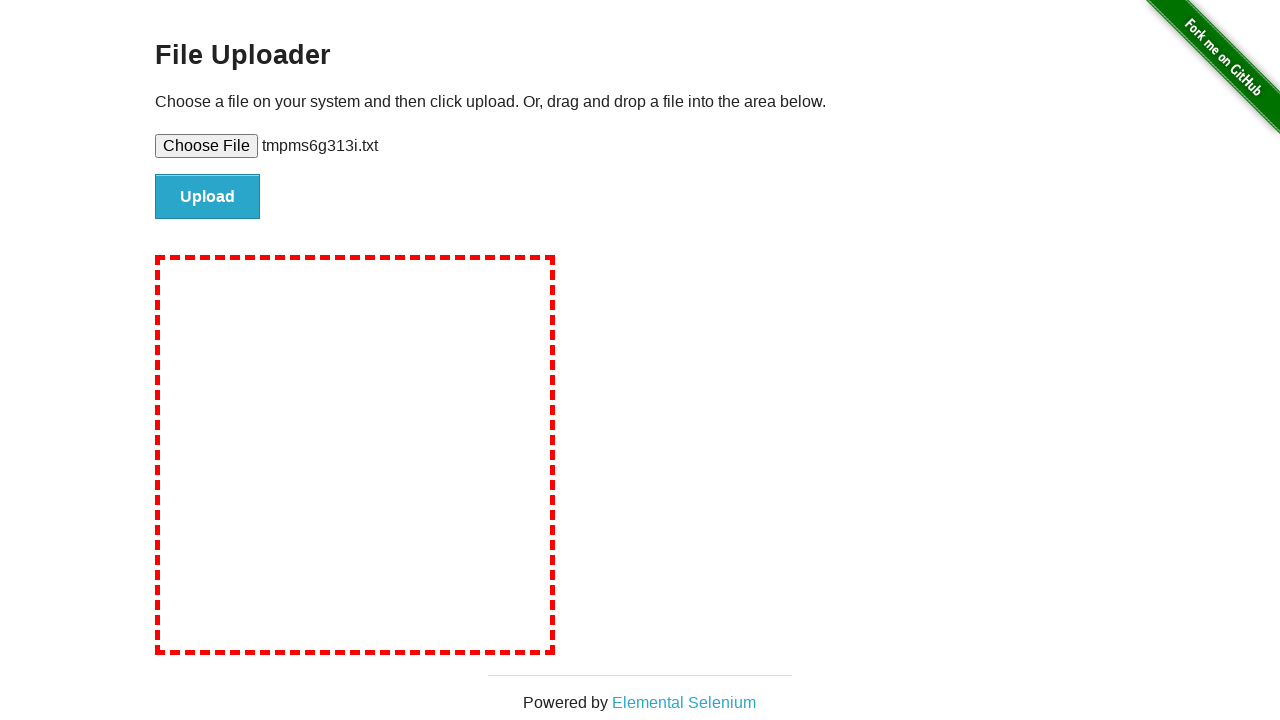

Clicked upload button to submit file at (208, 197) on #file-submit
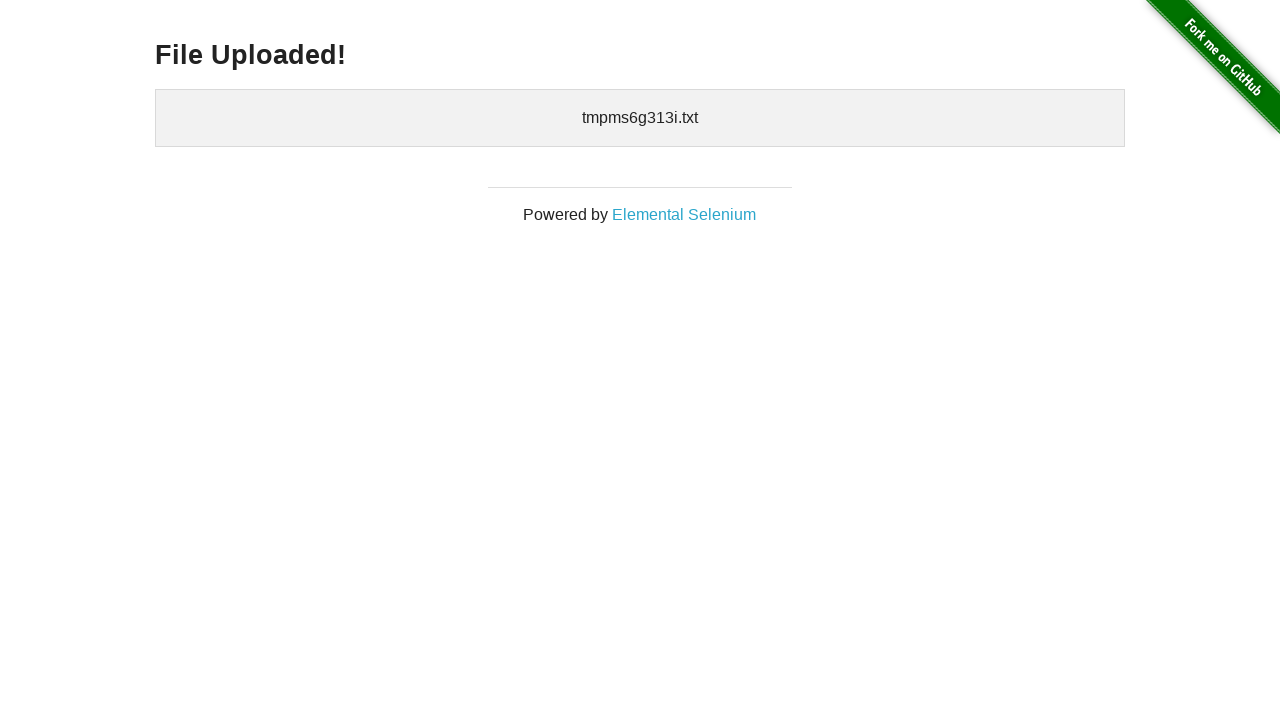

Upload confirmation appeared
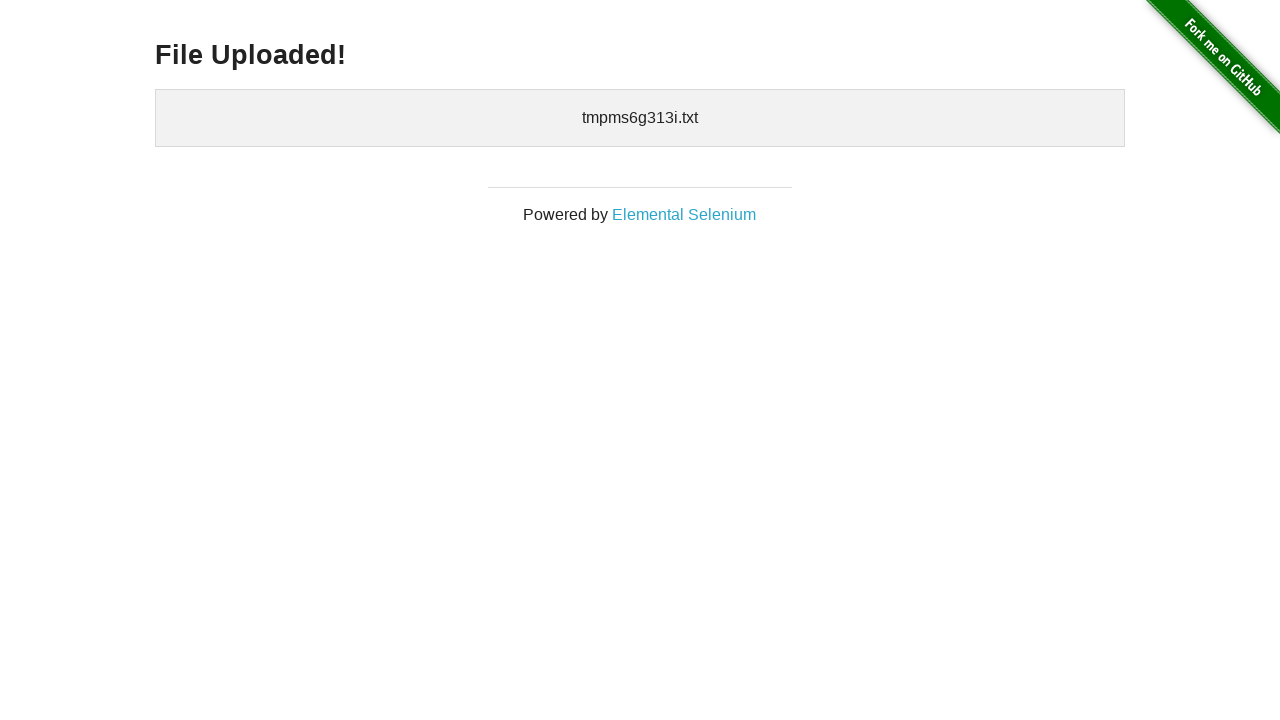

Cleaned up temporary test file
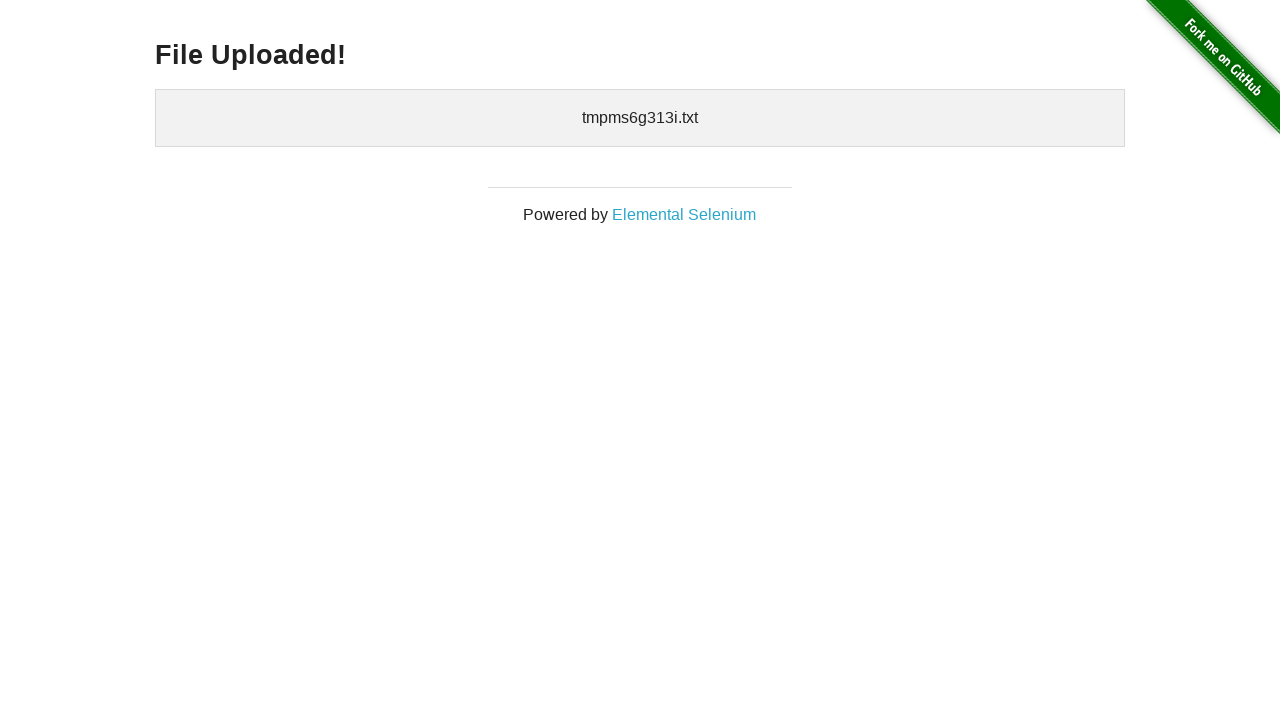

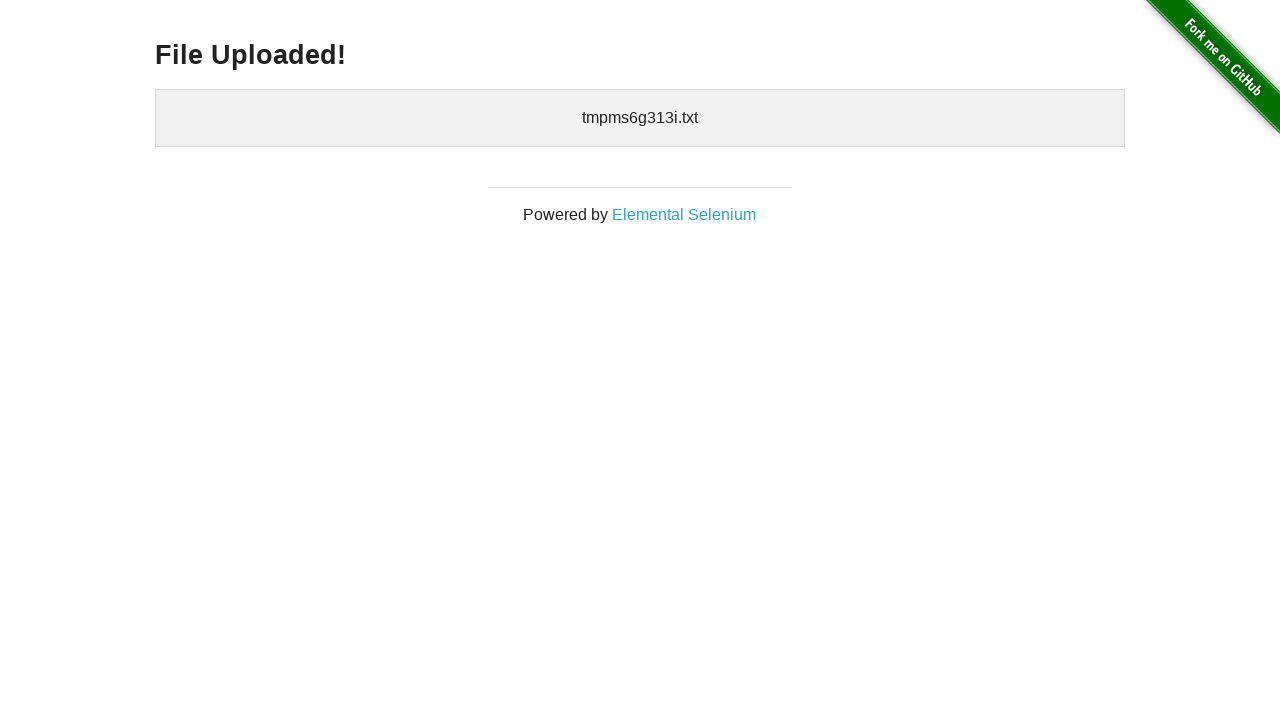